Tests the Drag and Drop functionality by dragging column A onto column B

Starting URL: https://the-internet.herokuapp.com/

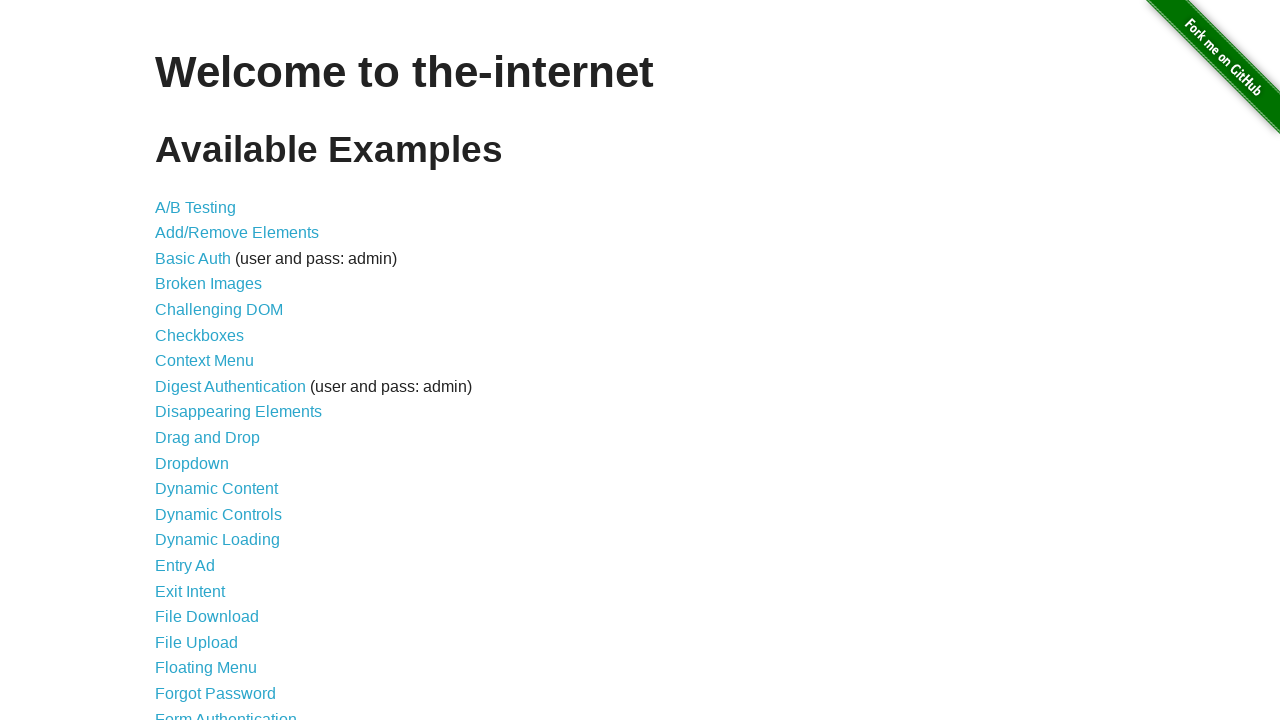

Clicked on Drag and Drop link at (208, 438) on internal:role=link[name="Drag and Drop"i]
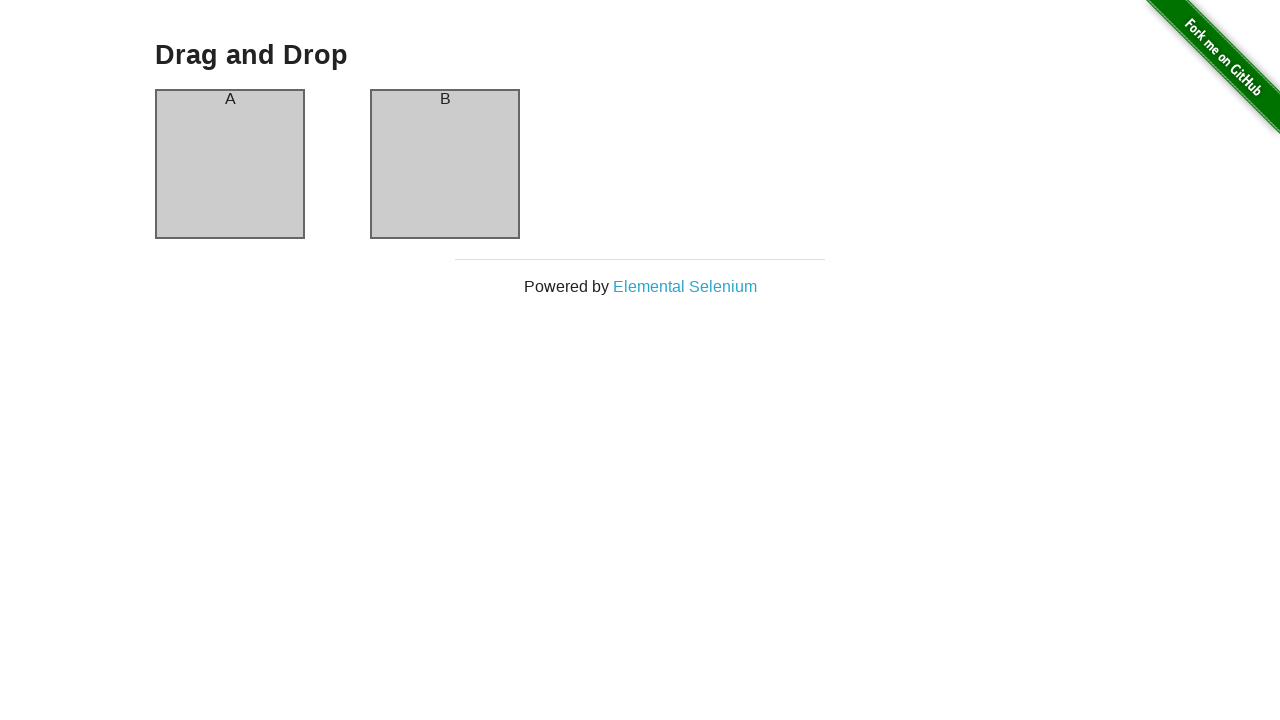

Columns loaded
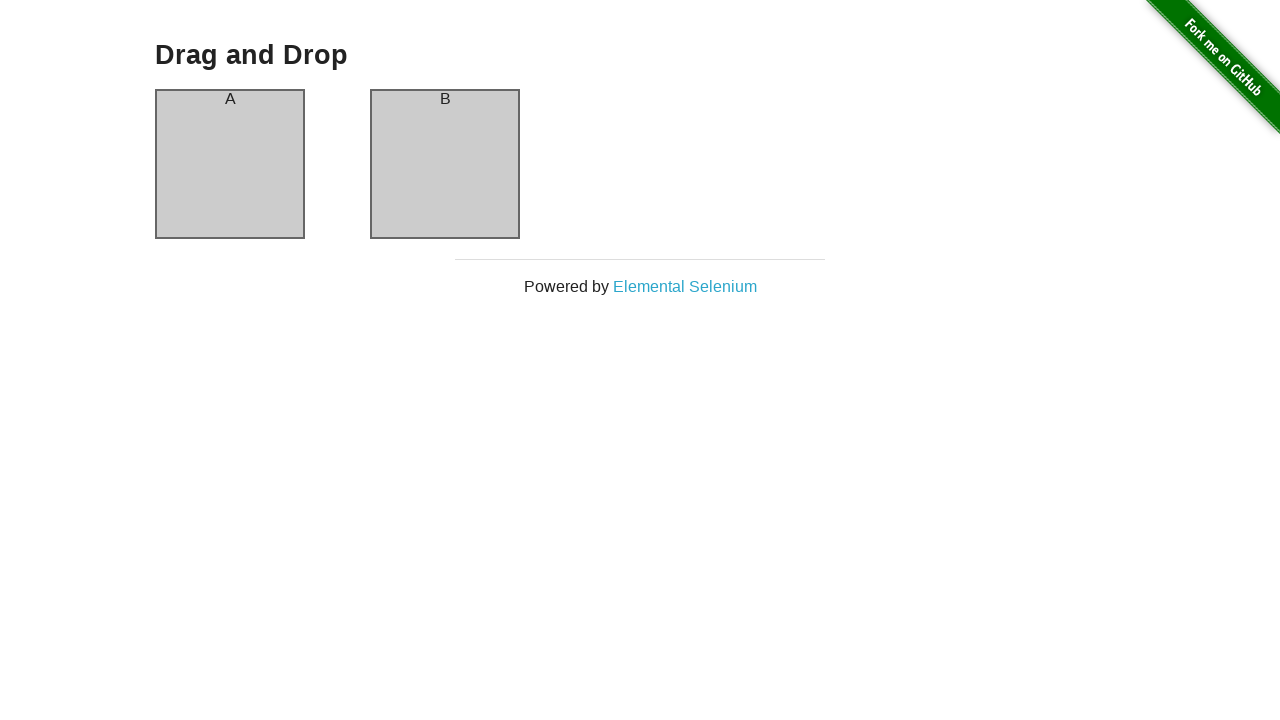

Dragged column A onto column B at (445, 164)
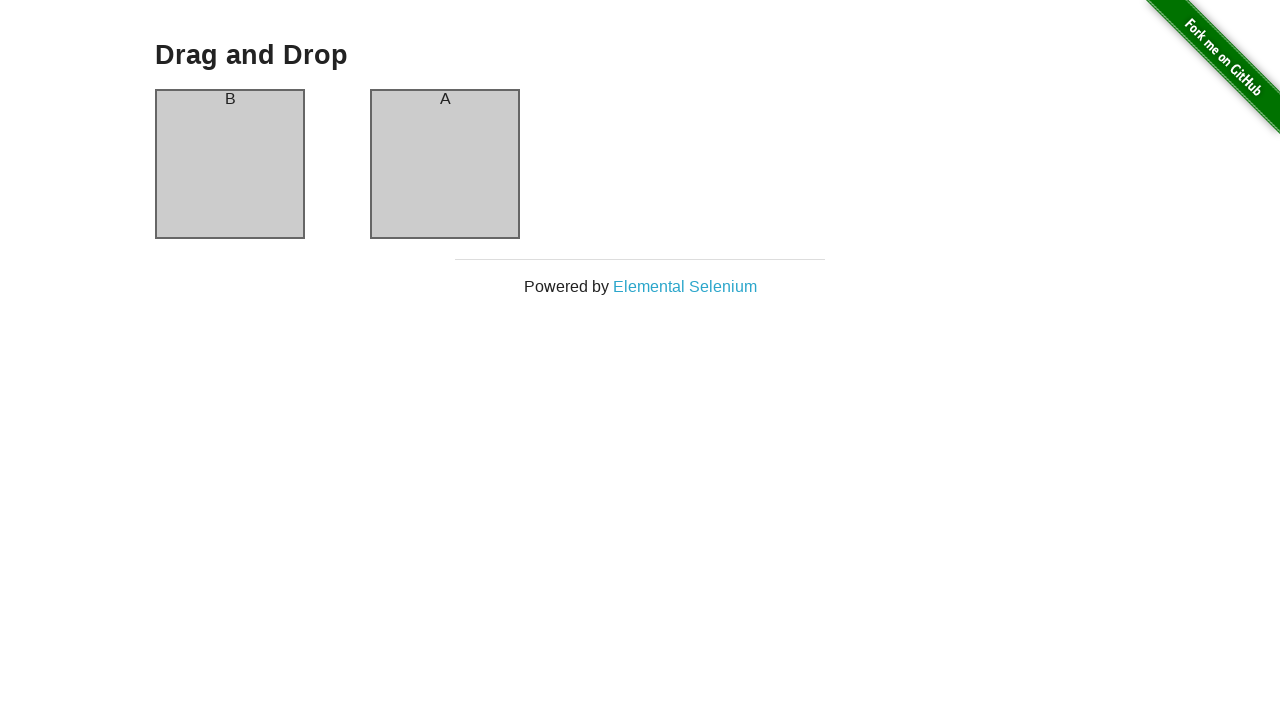

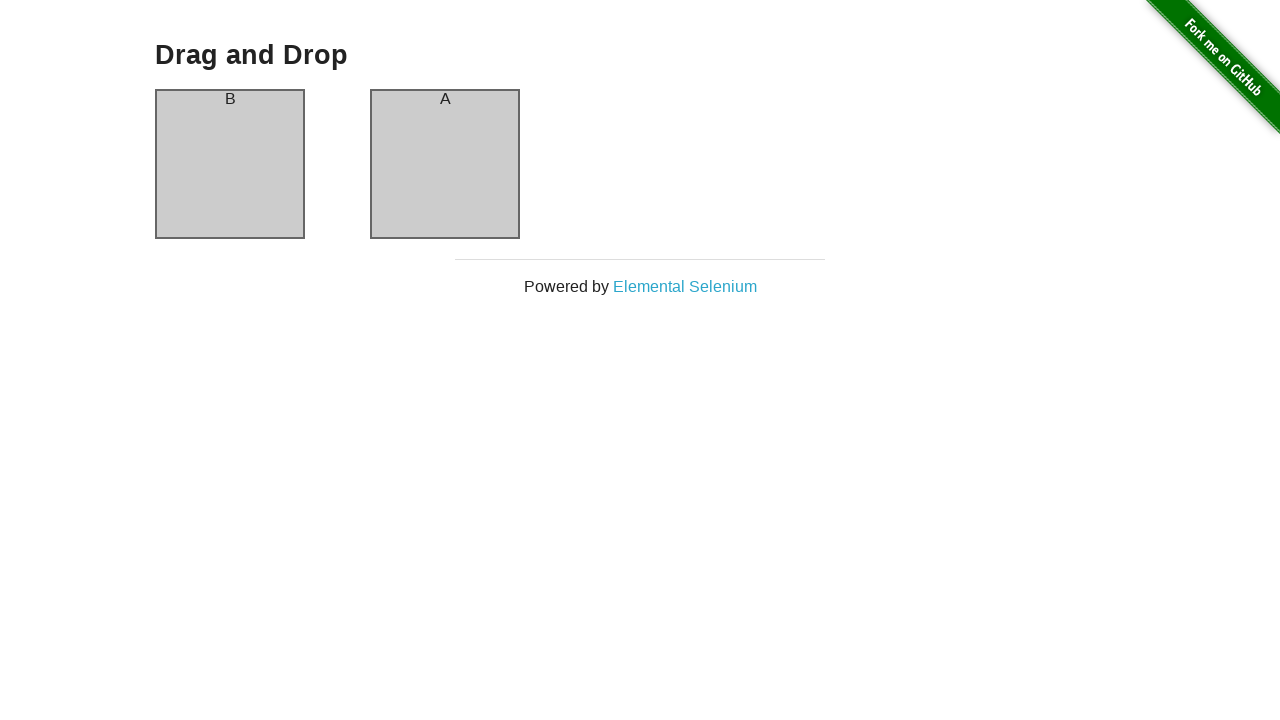